Tests negative signup scenario by attempting to register with invalid inputs (username too short, invalid email format, password too short)

Starting URL: https://selenium-blog.herokuapp.com

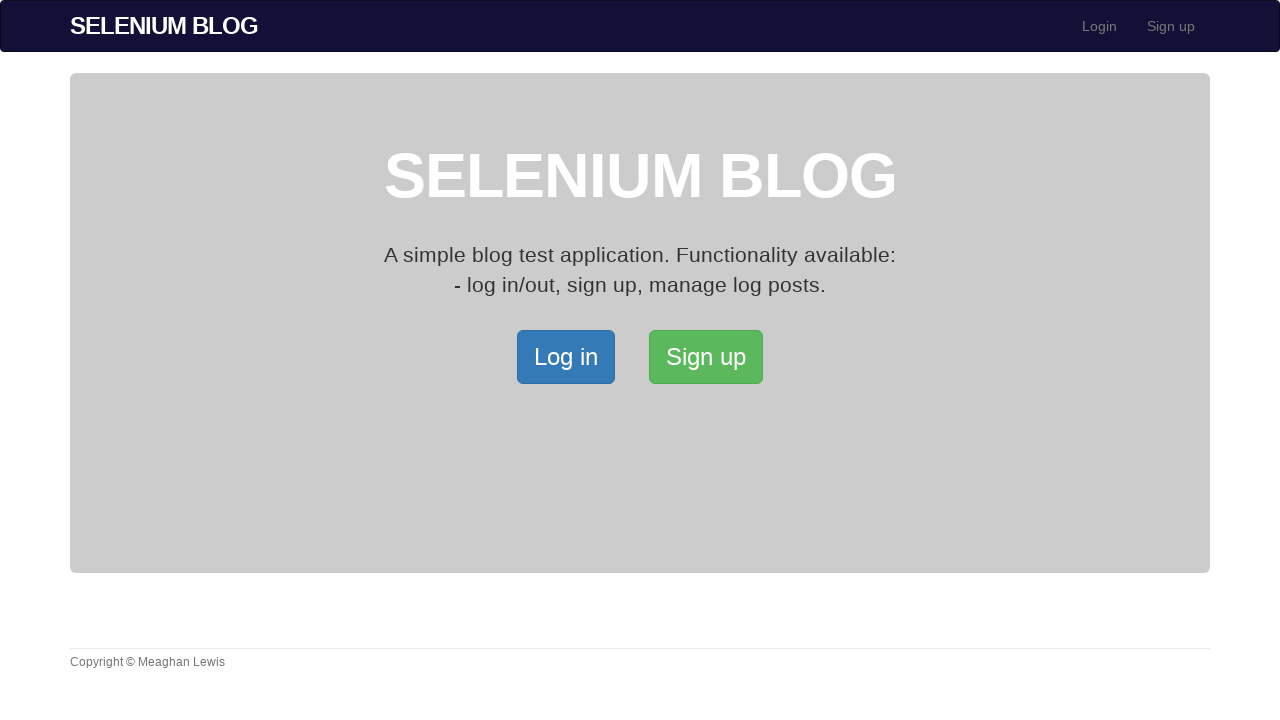

Clicked signup button to navigate to registration form at (706, 357) on xpath=/html/body/div[2]/div/a[2]
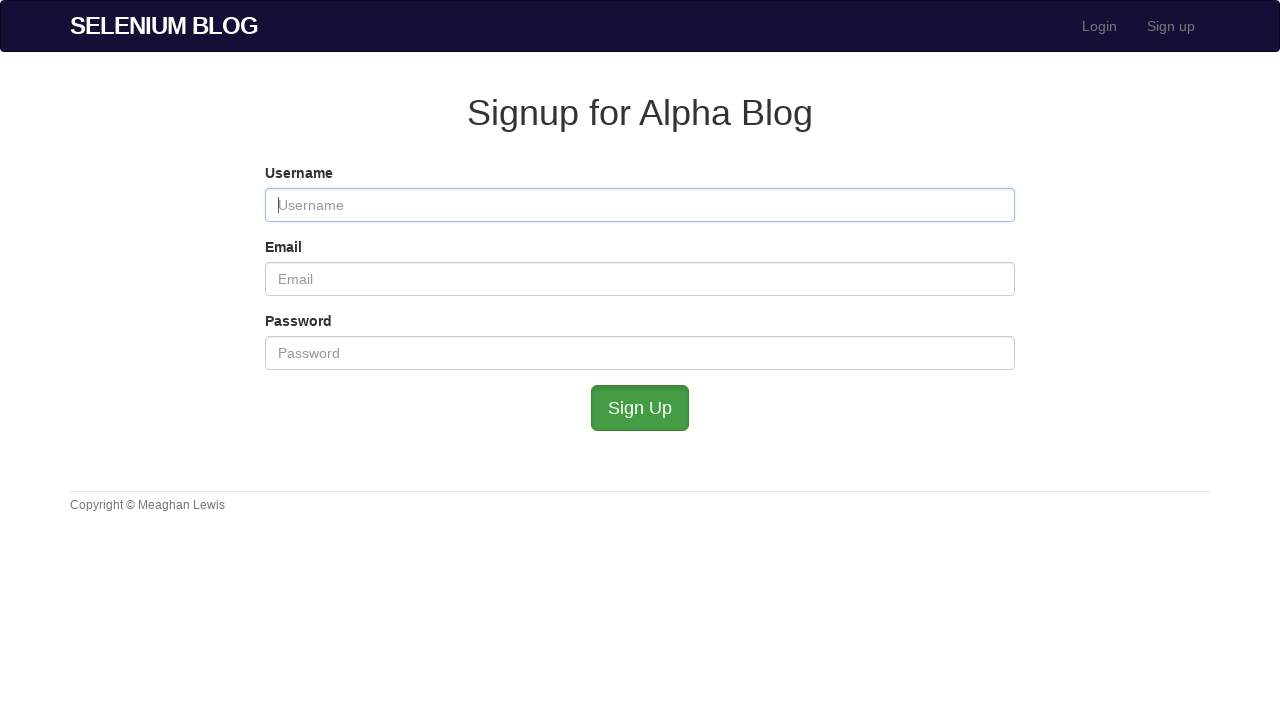

Filled username field with 'u1' (invalid: too short) on #user_username
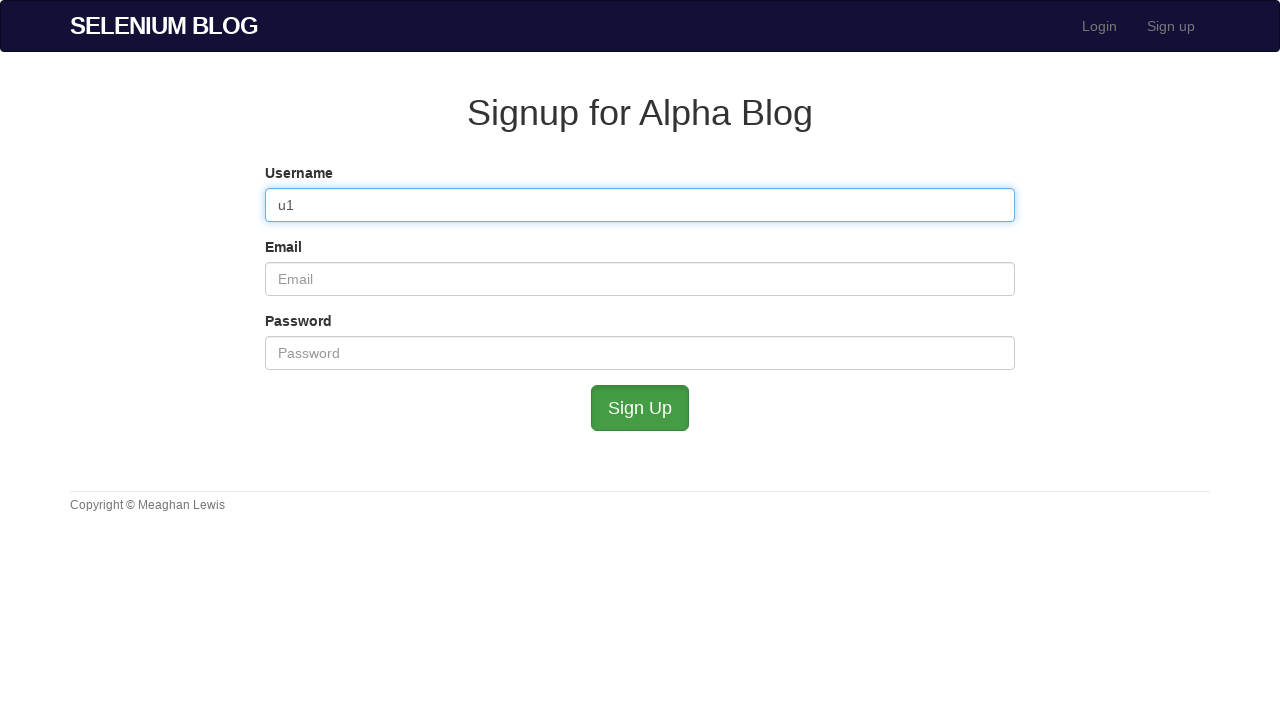

Filled email field with 'ujunwa27@mailinator' (invalid: missing domain extension) on #user_email
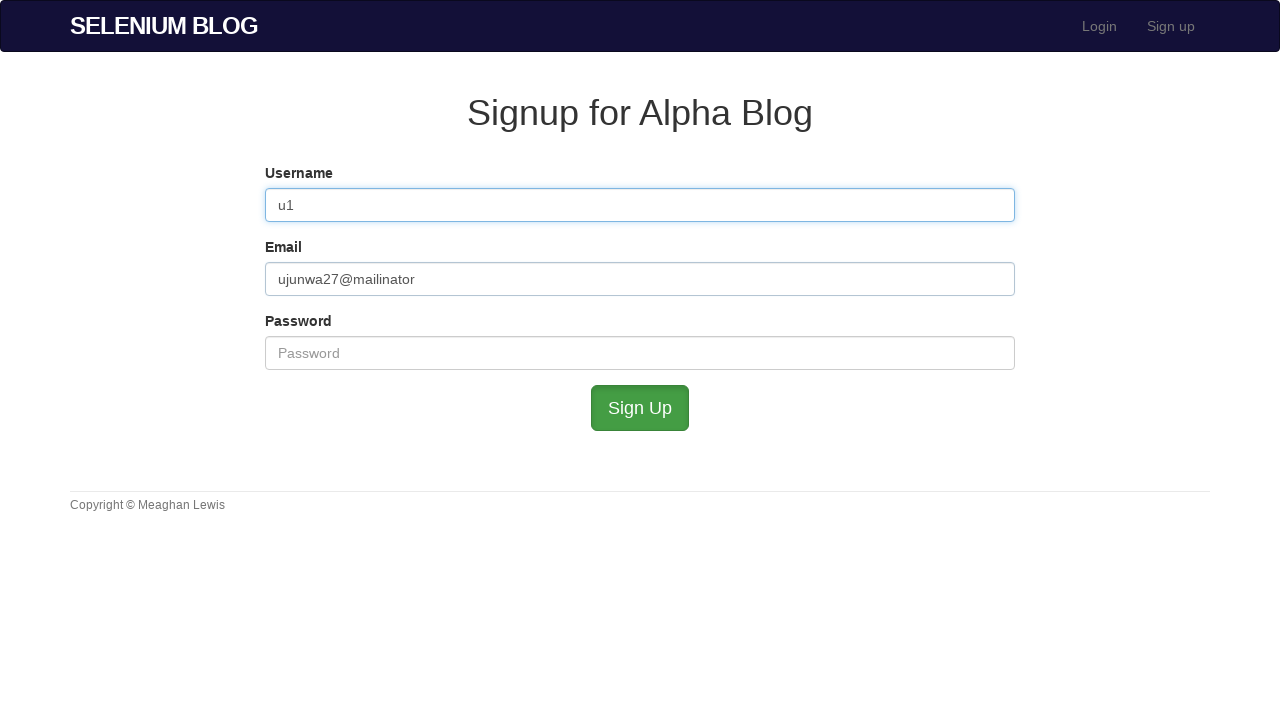

Filled password field with 'a' (invalid: too short) on #user_password
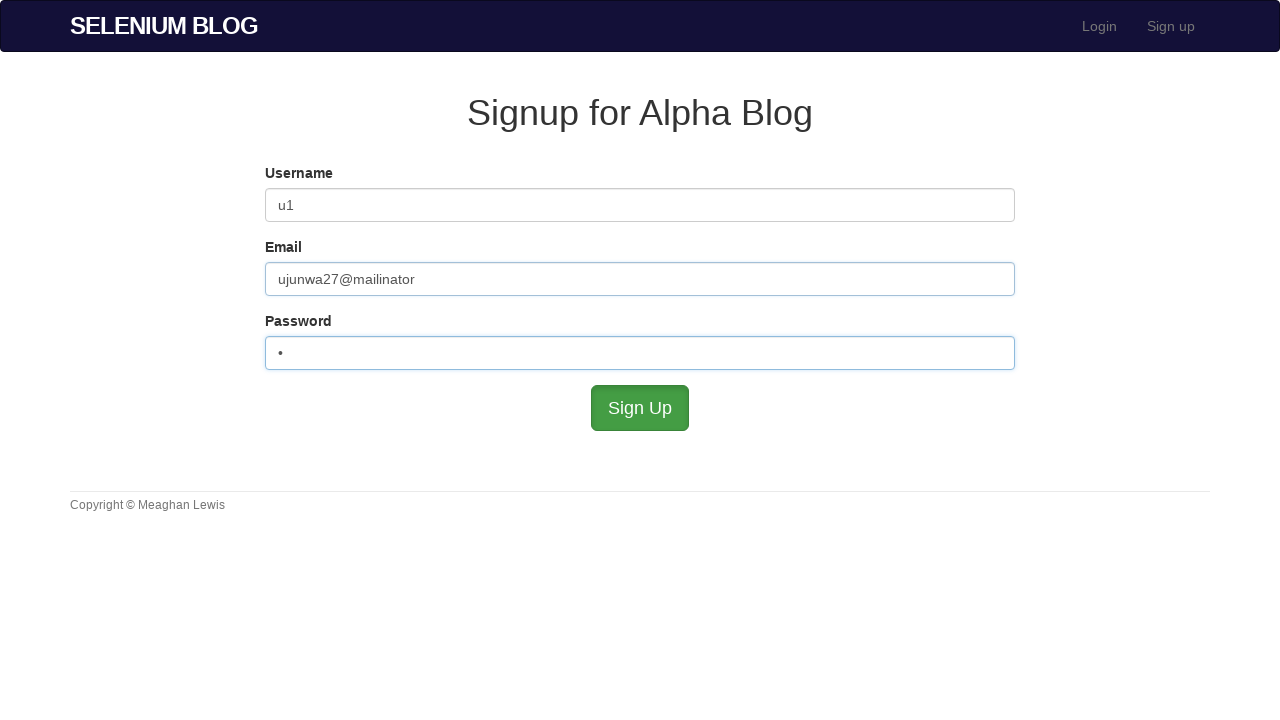

Clicked submit button to attempt registration with invalid inputs at (640, 408) on #submit
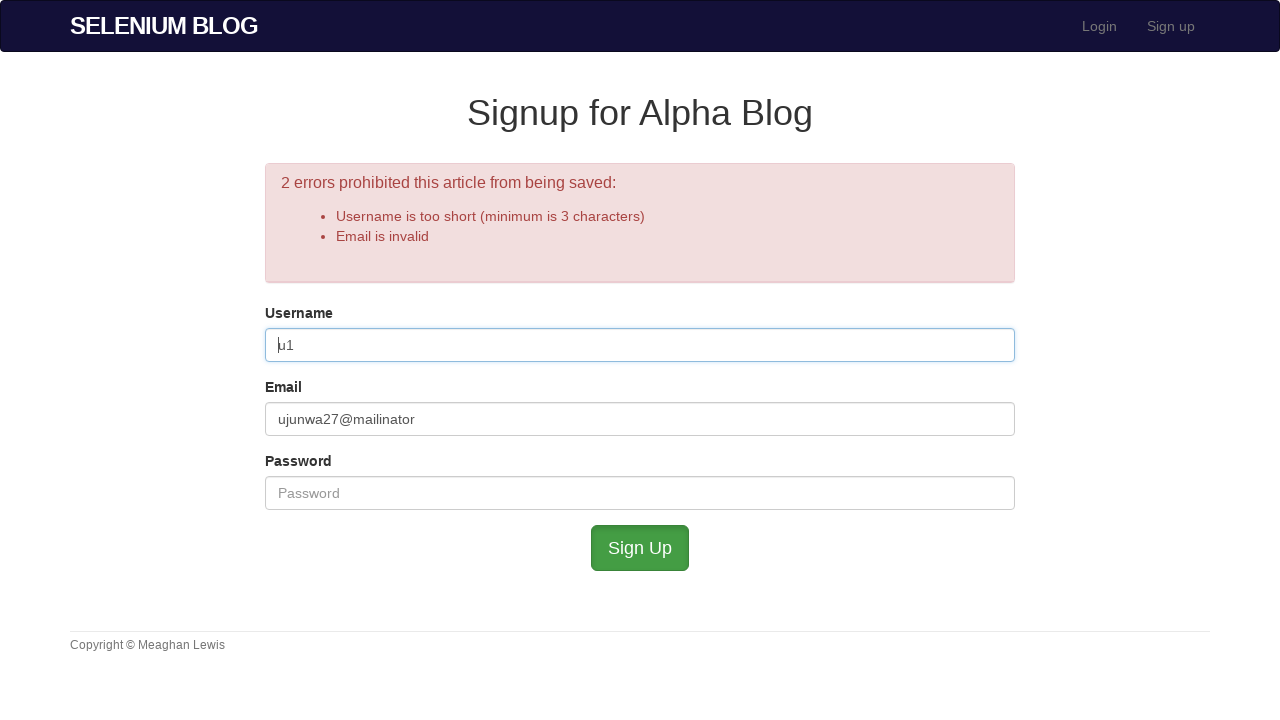

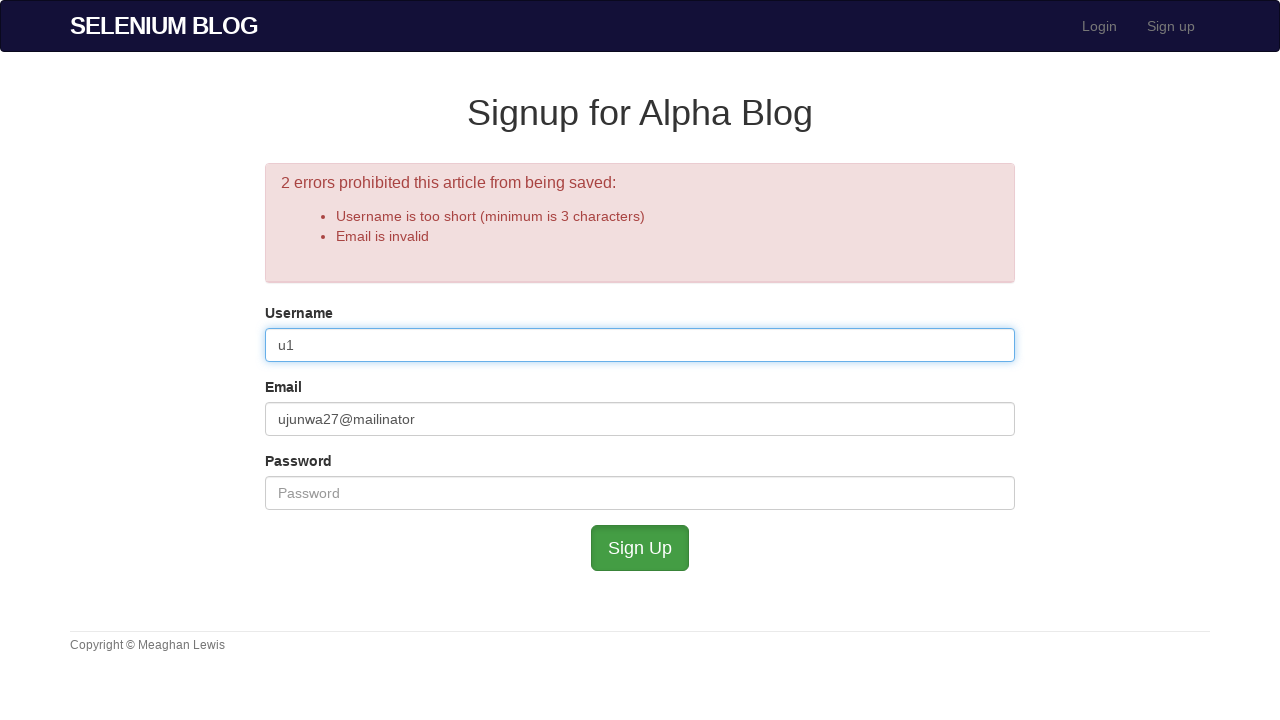